Tests clearing the complete state of all items by checking and then unchecking the 'Mark all as complete' checkbox.

Starting URL: https://demo.playwright.dev/todomvc

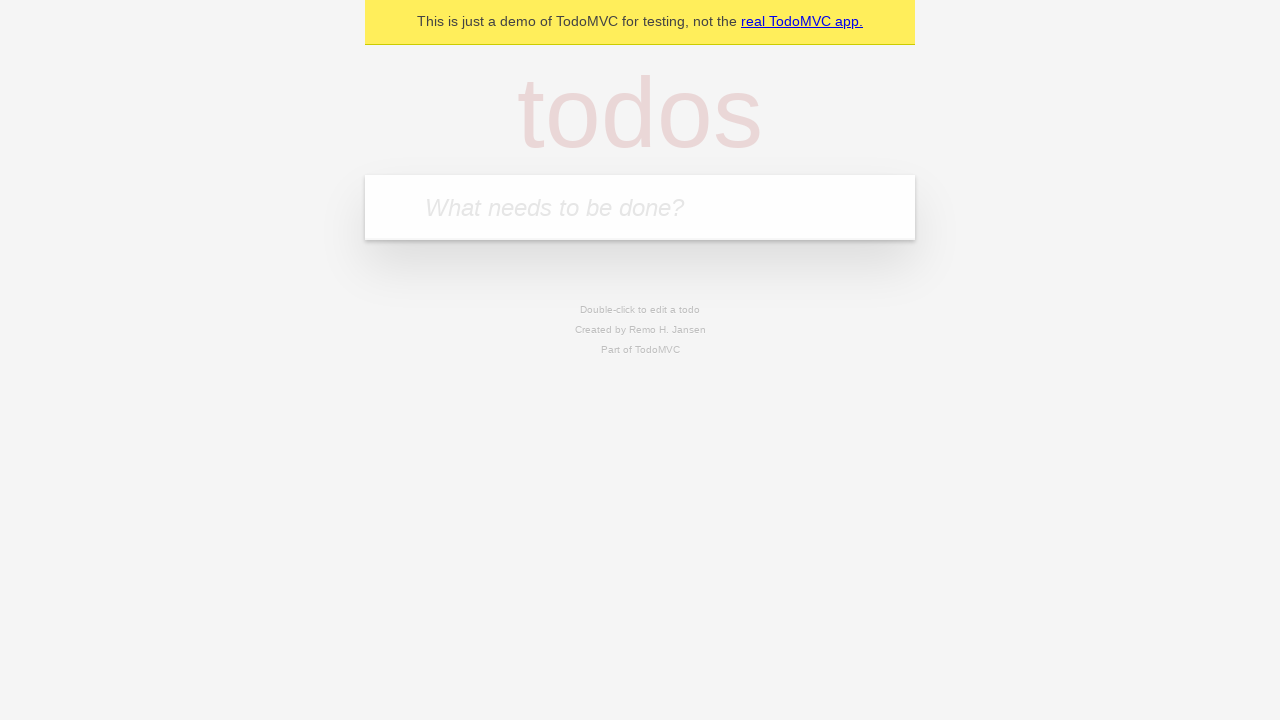

Filled todo input with 'buy some cheese' on internal:attr=[placeholder="What needs to be done?"i]
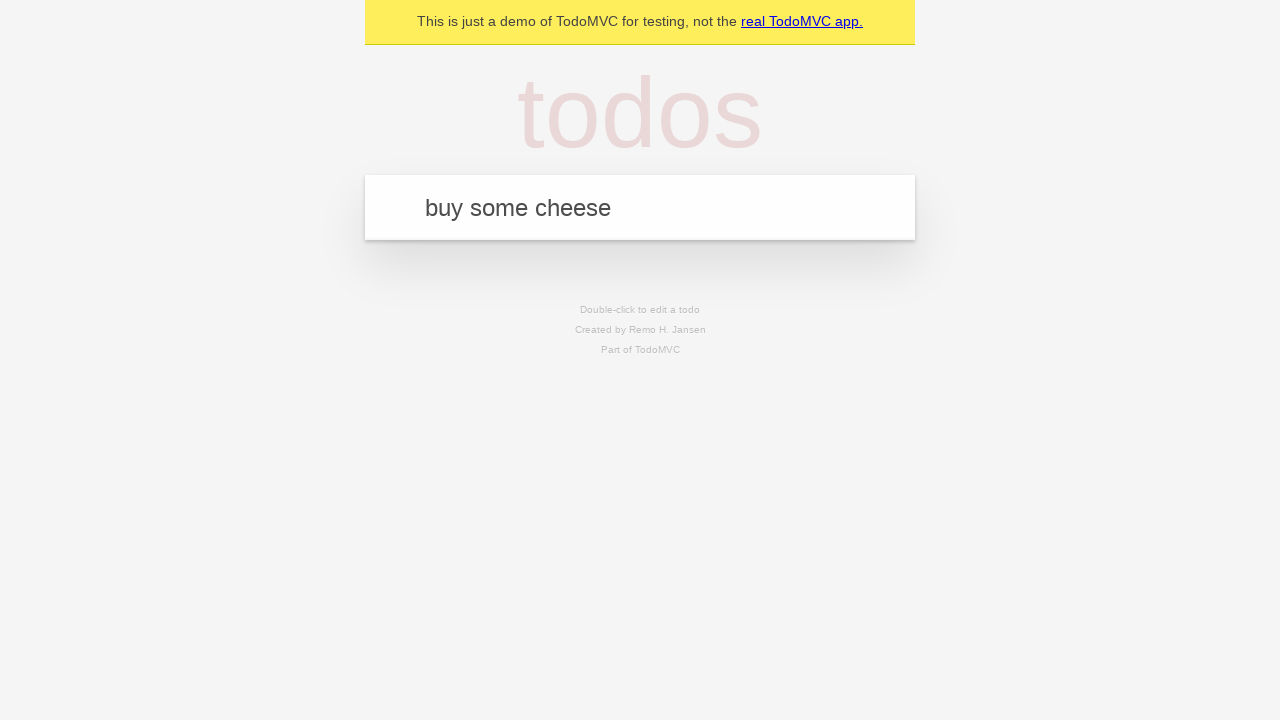

Pressed Enter to add todo 'buy some cheese' on internal:attr=[placeholder="What needs to be done?"i]
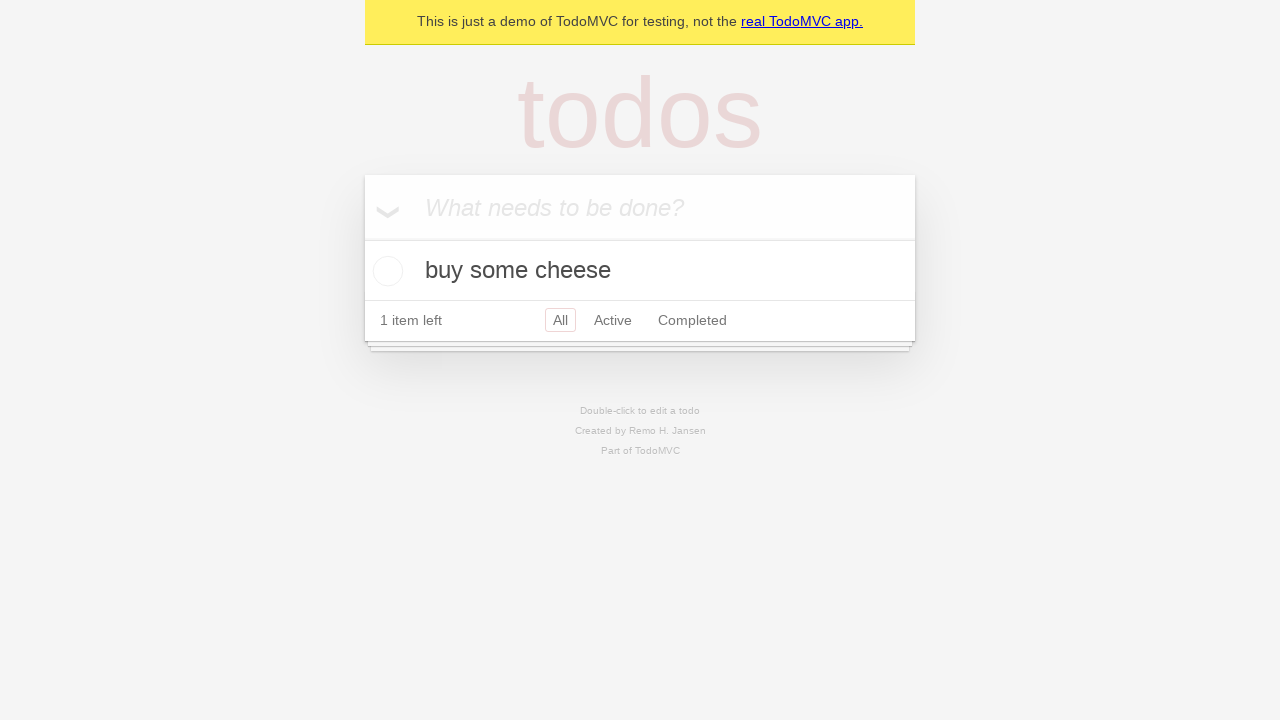

Filled todo input with 'feed the cat' on internal:attr=[placeholder="What needs to be done?"i]
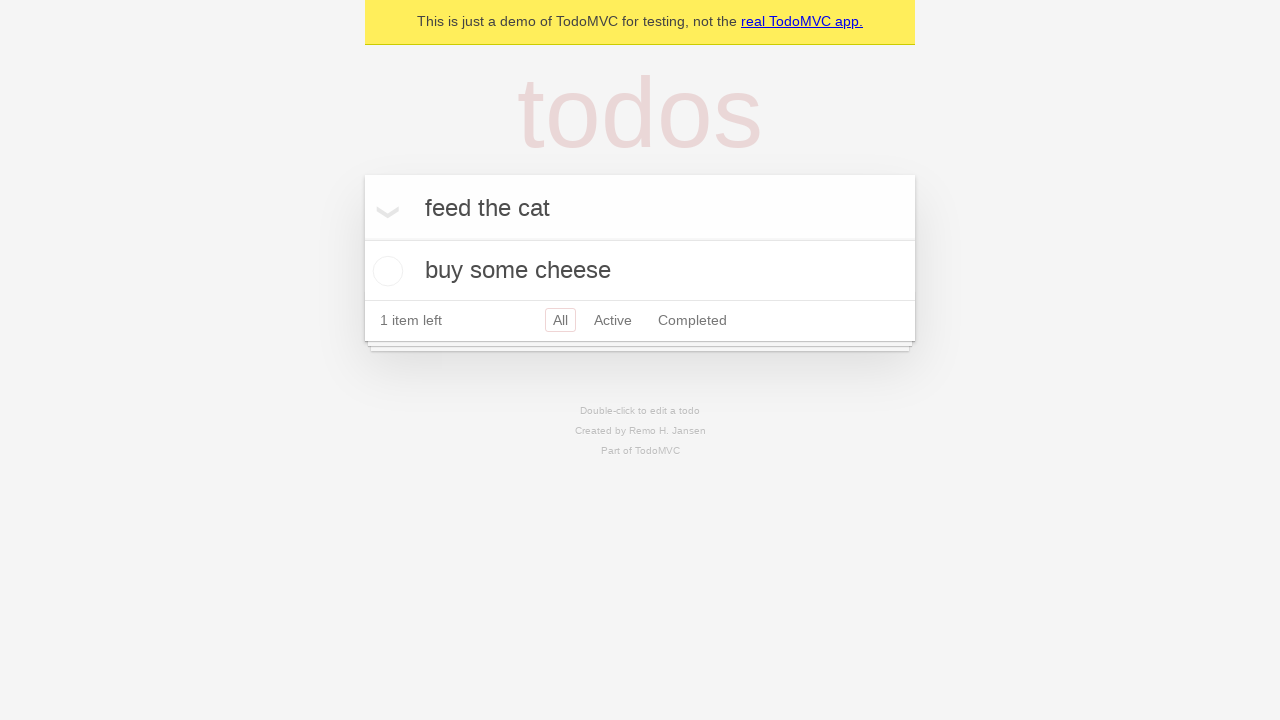

Pressed Enter to add todo 'feed the cat' on internal:attr=[placeholder="What needs to be done?"i]
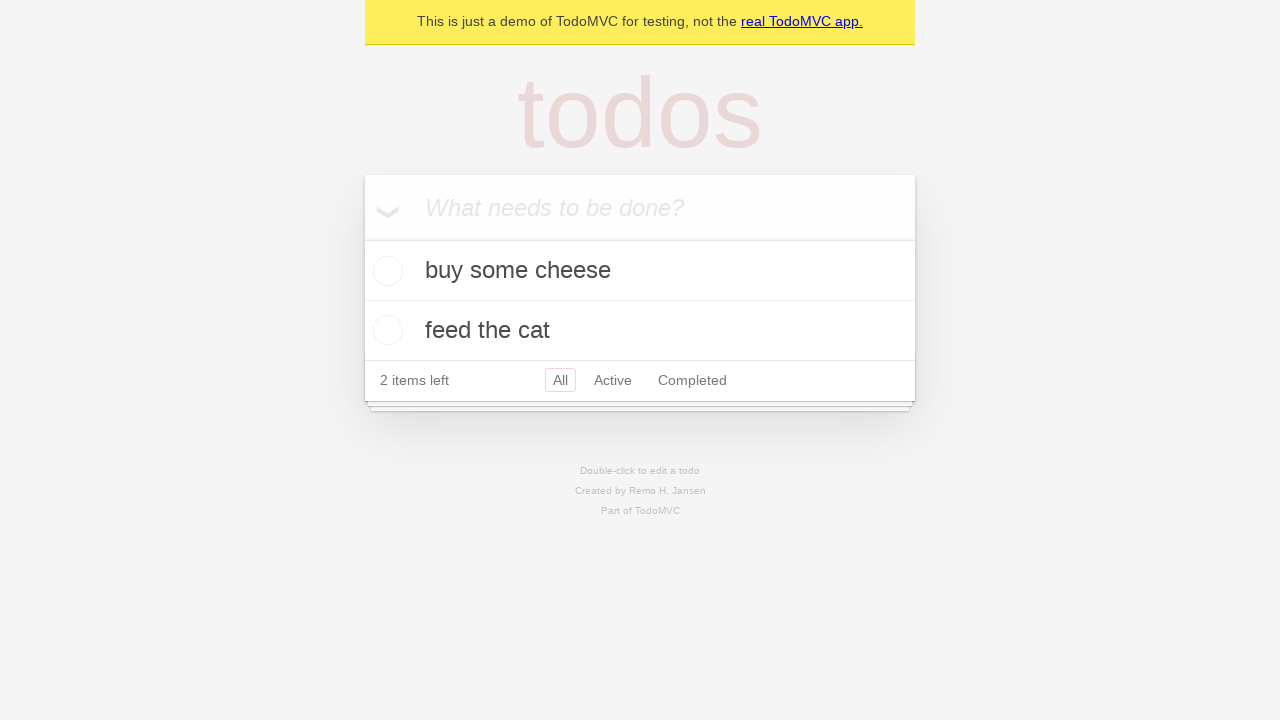

Filled todo input with 'book a doctors appointment' on internal:attr=[placeholder="What needs to be done?"i]
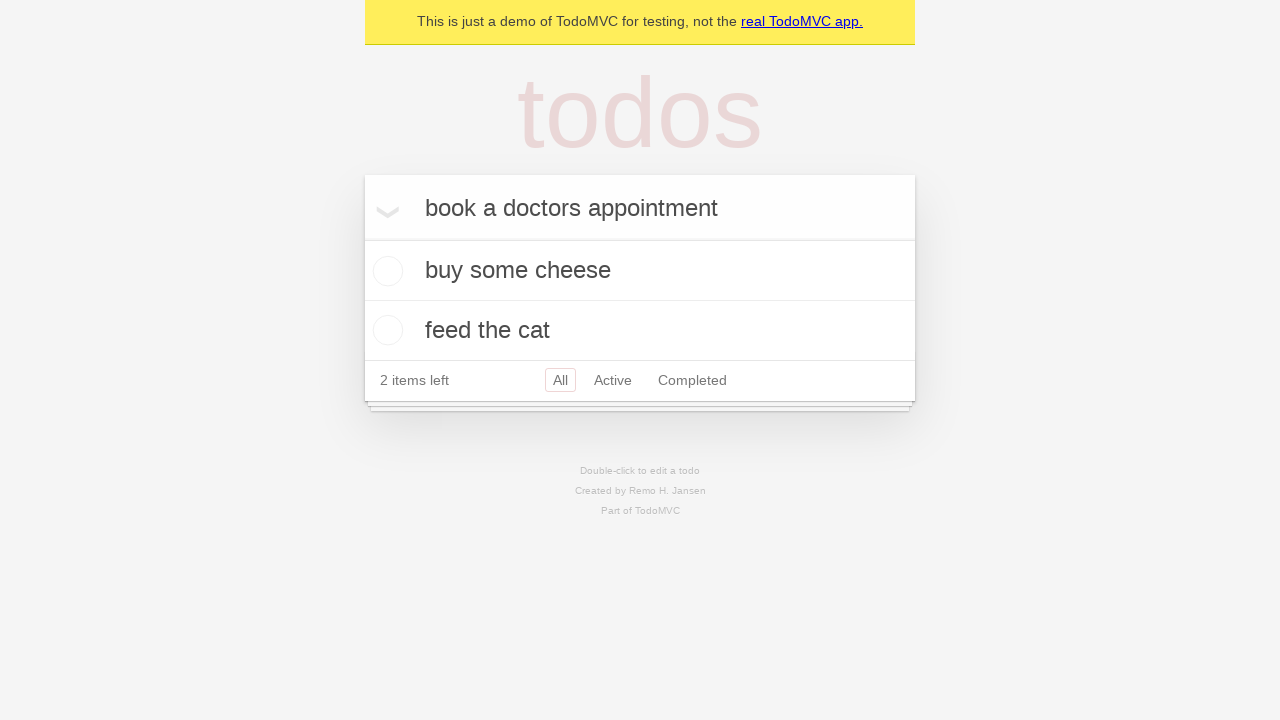

Pressed Enter to add todo 'book a doctors appointment' on internal:attr=[placeholder="What needs to be done?"i]
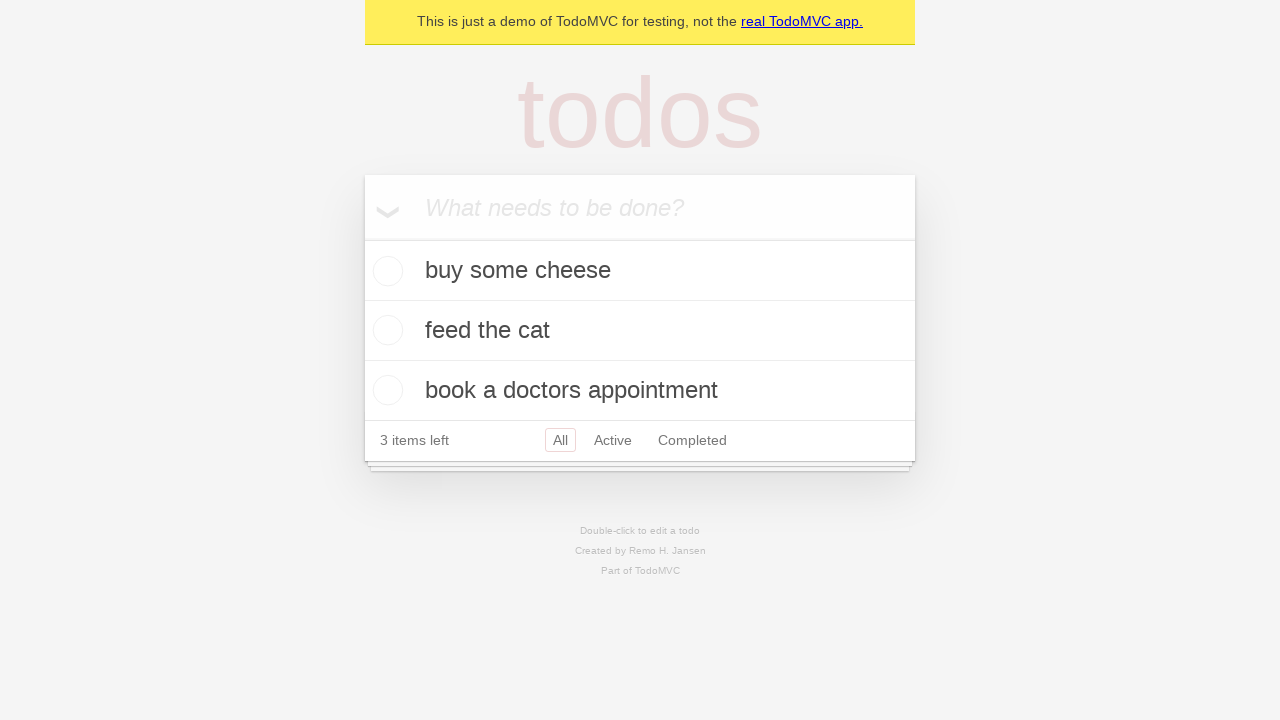

Clicked 'Mark all as complete' checkbox to check all todos at (362, 238) on internal:label="Mark all as complete"i
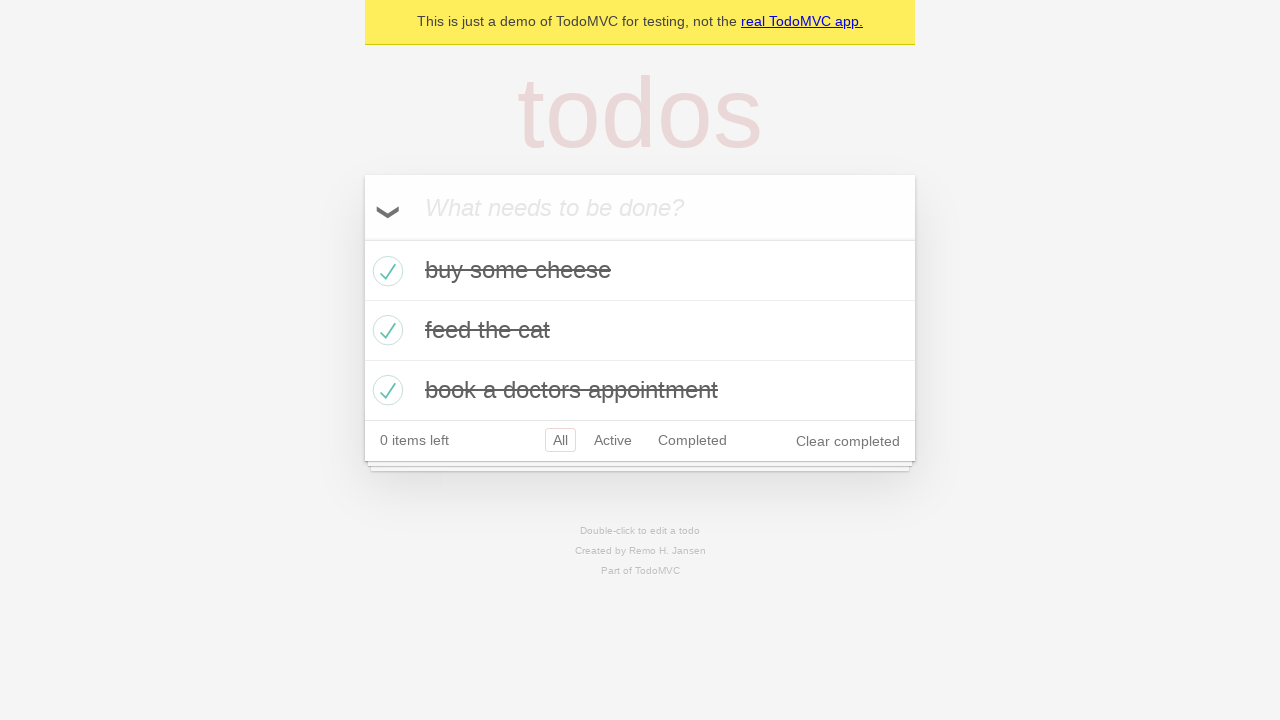

Clicked 'Mark all as complete' checkbox to uncheck all todos and clear complete state at (362, 238) on internal:label="Mark all as complete"i
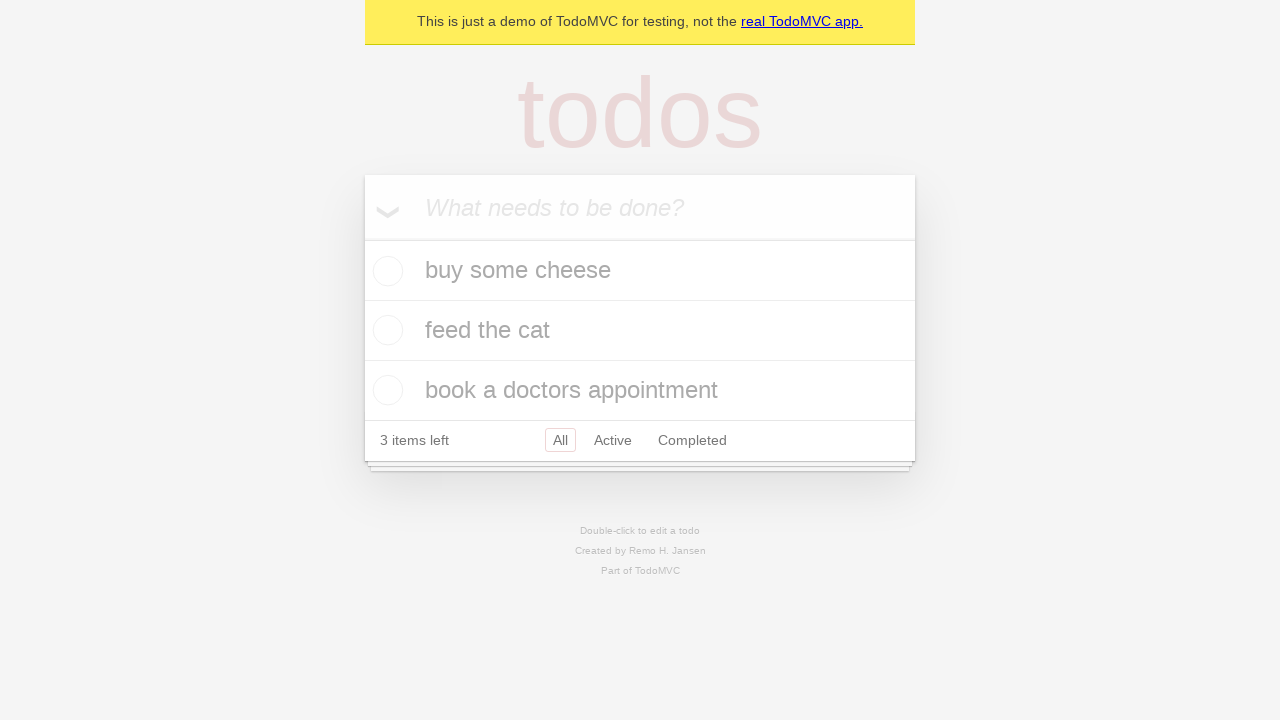

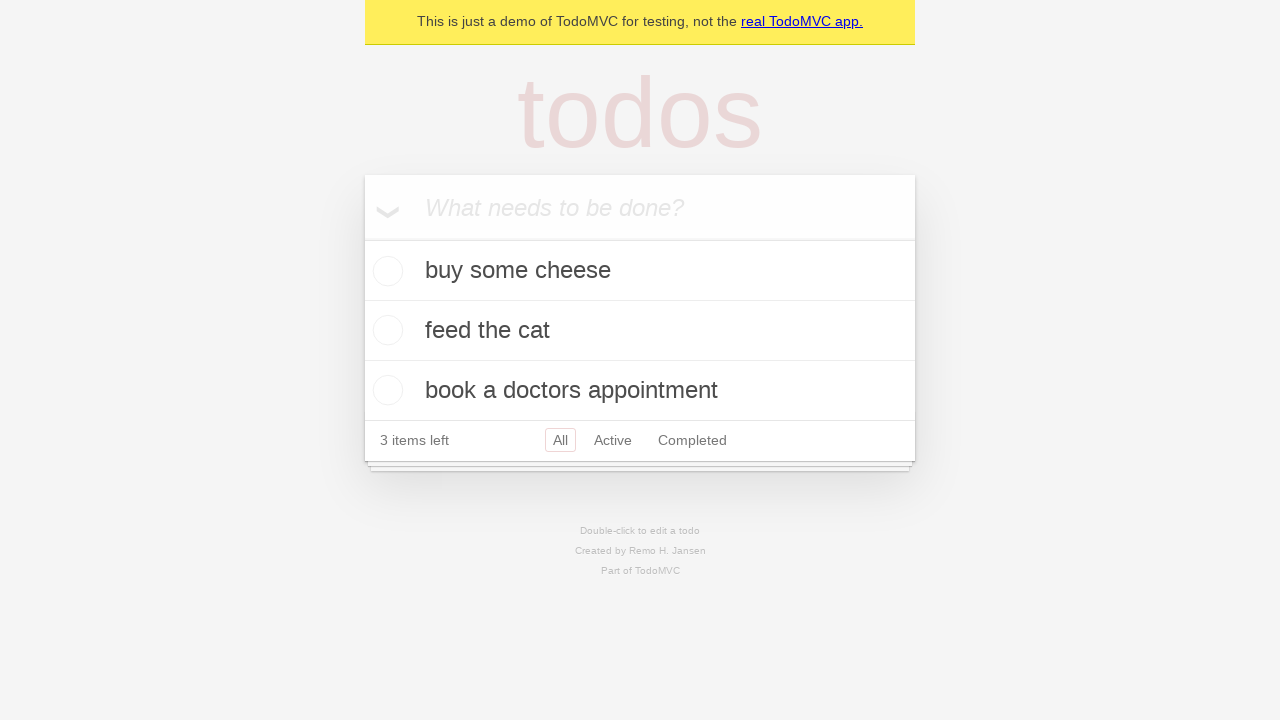